Navigates to the Applitools demo app and clicks the login button to view the app window

Starting URL: https://demo.applitools.com

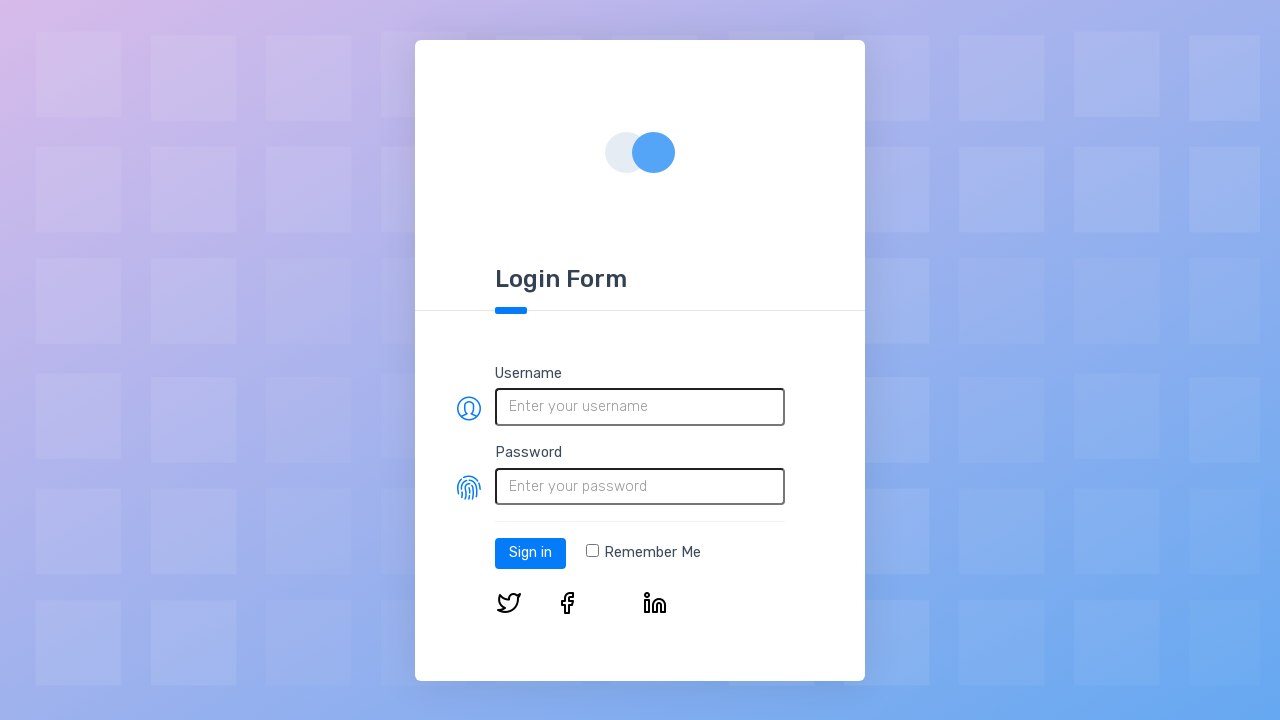

Clicked the login button at (530, 553) on #log-in
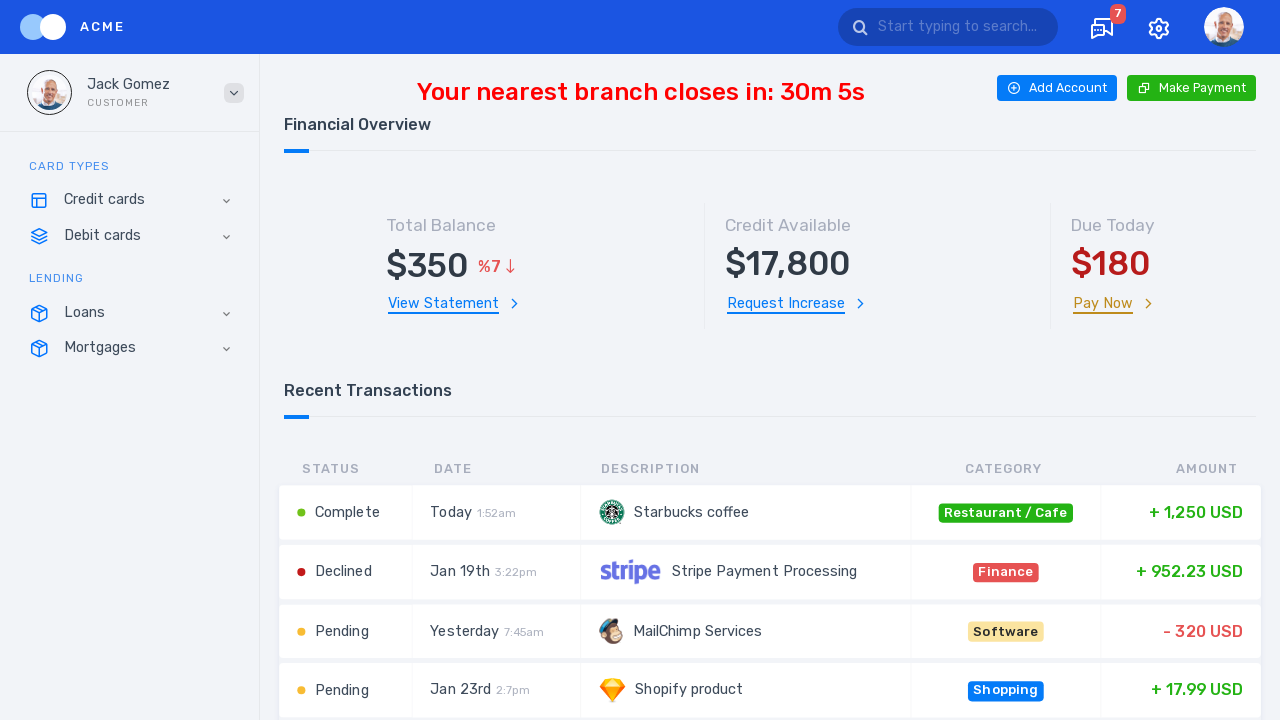

Waited for page to load after clicking login
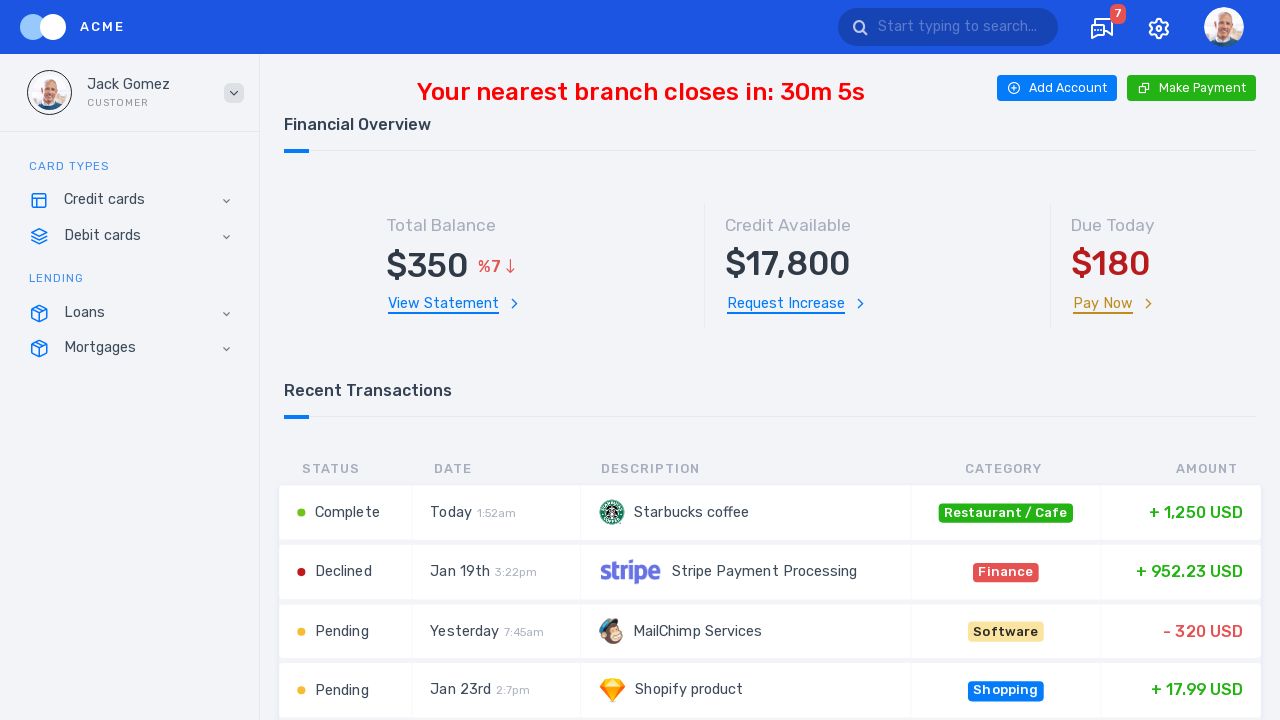

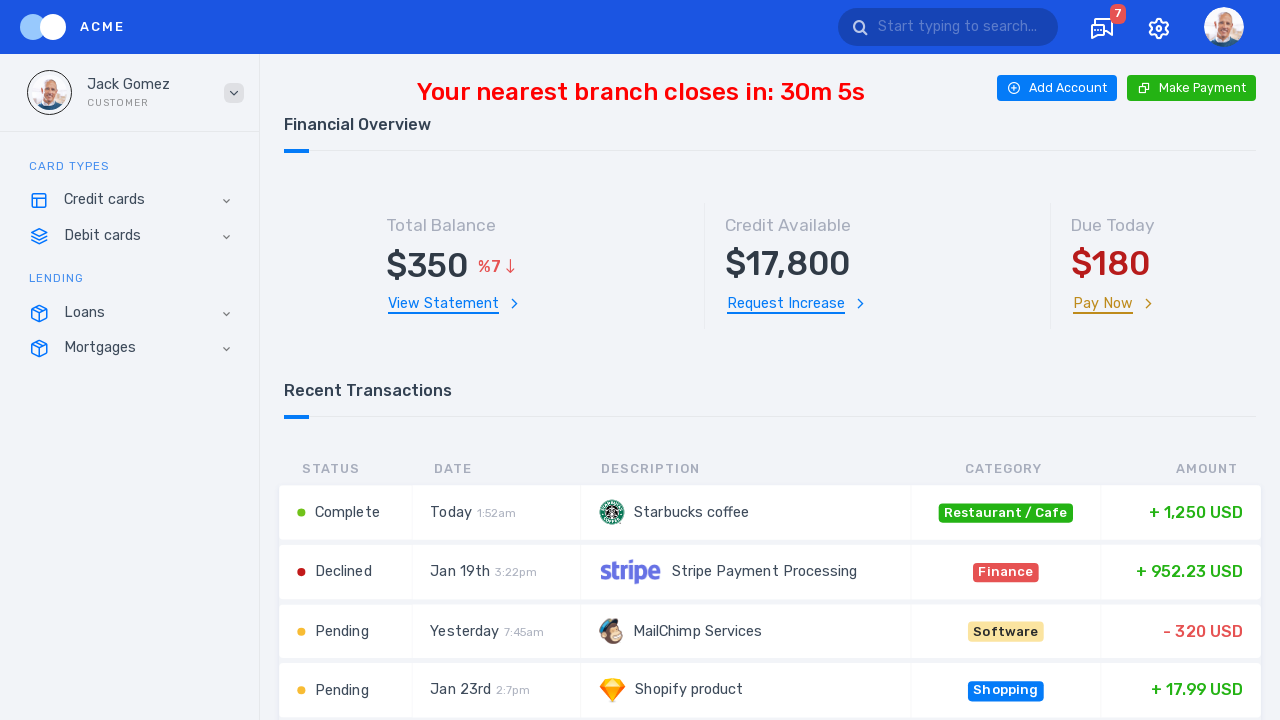